Tests JavaScript Alert by clicking the alert button, verifying the alert text, and accepting it

Starting URL: https://the-internet.herokuapp.com/javascript_alerts

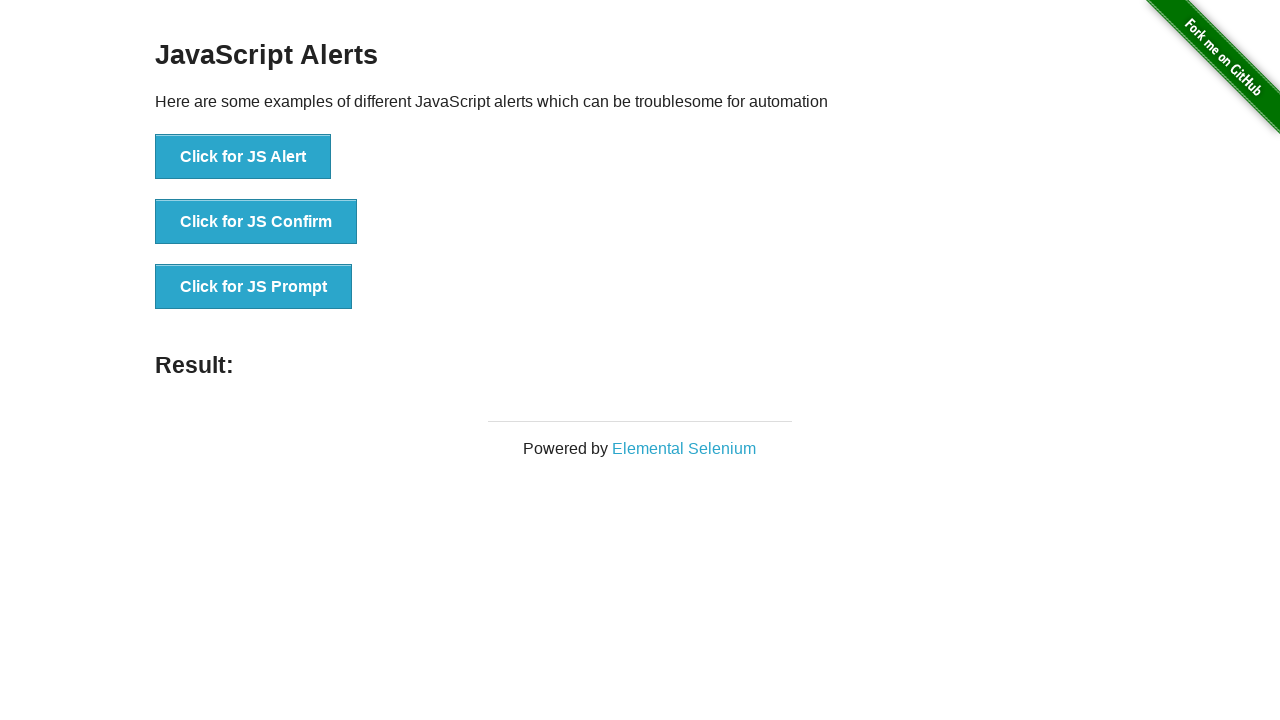

Clicked the JavaScript Alert button at (243, 157) on xpath=//*[text()='Click for JS Alert']
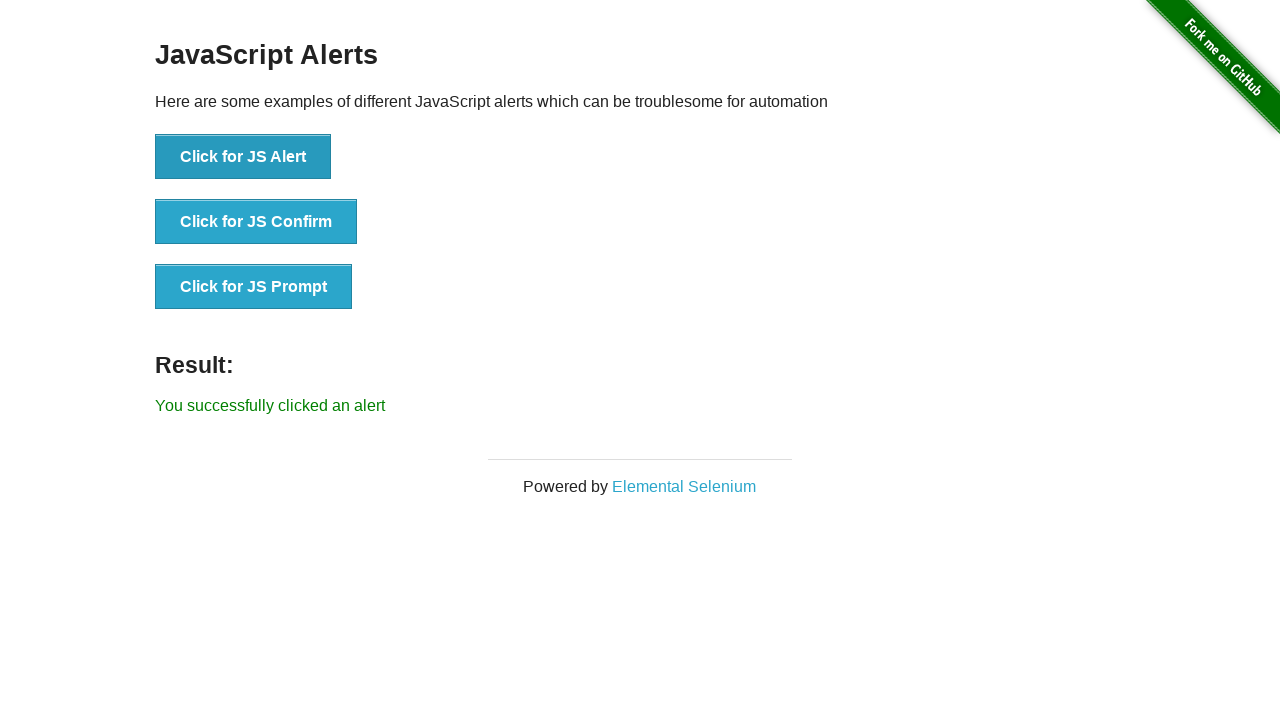

Set up dialog handler to capture and accept alerts
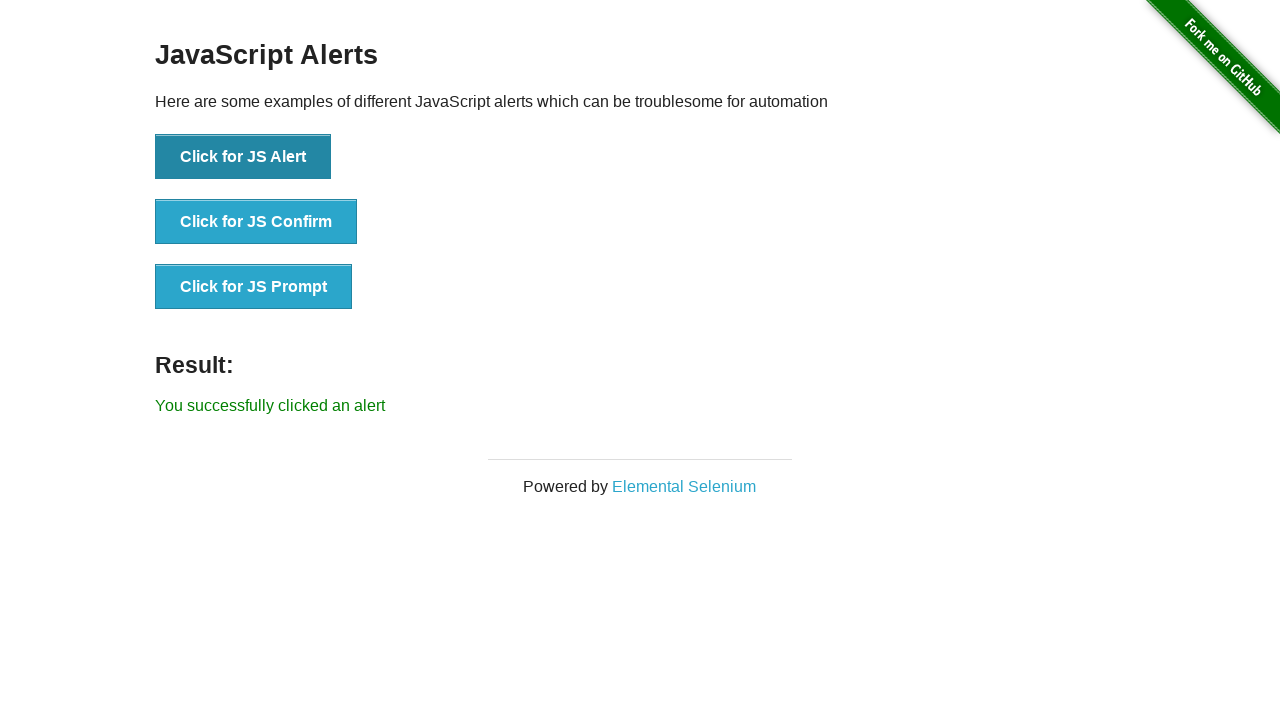

Clicked the JavaScript Alert button again to trigger alert with handler active at (243, 157) on xpath=//*[text()='Click for JS Alert']
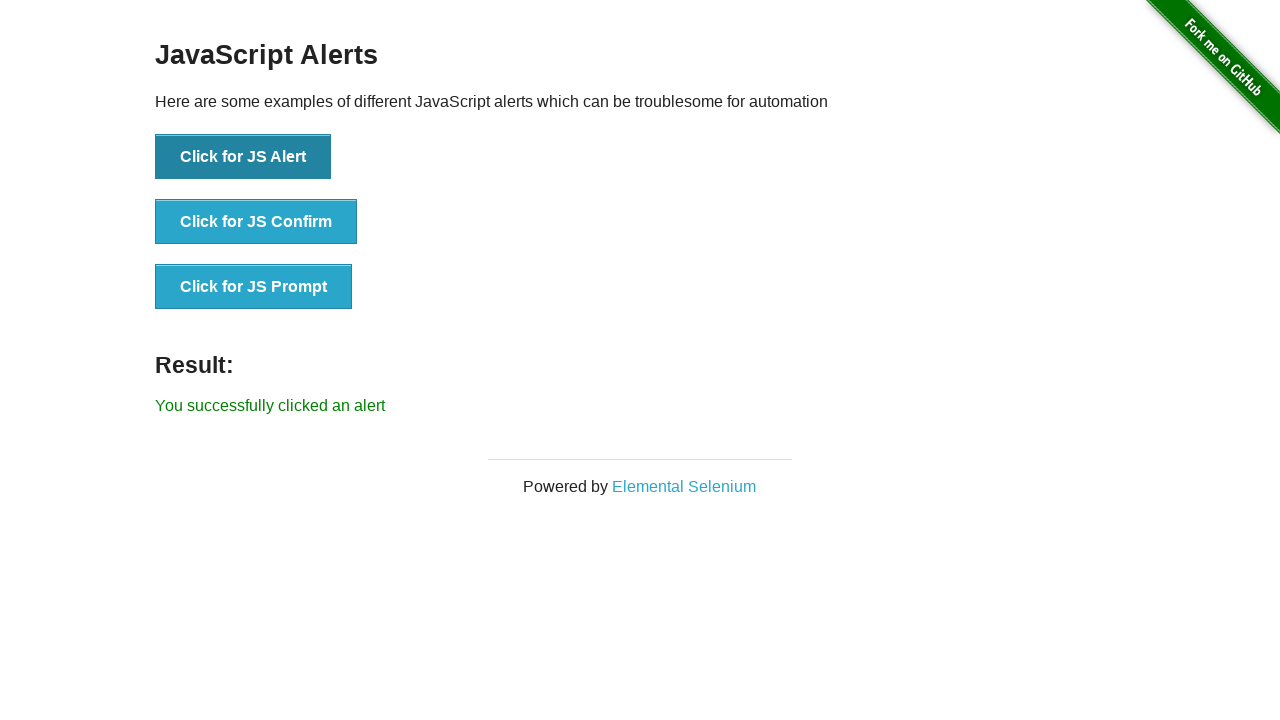

Alert result message appeared on page
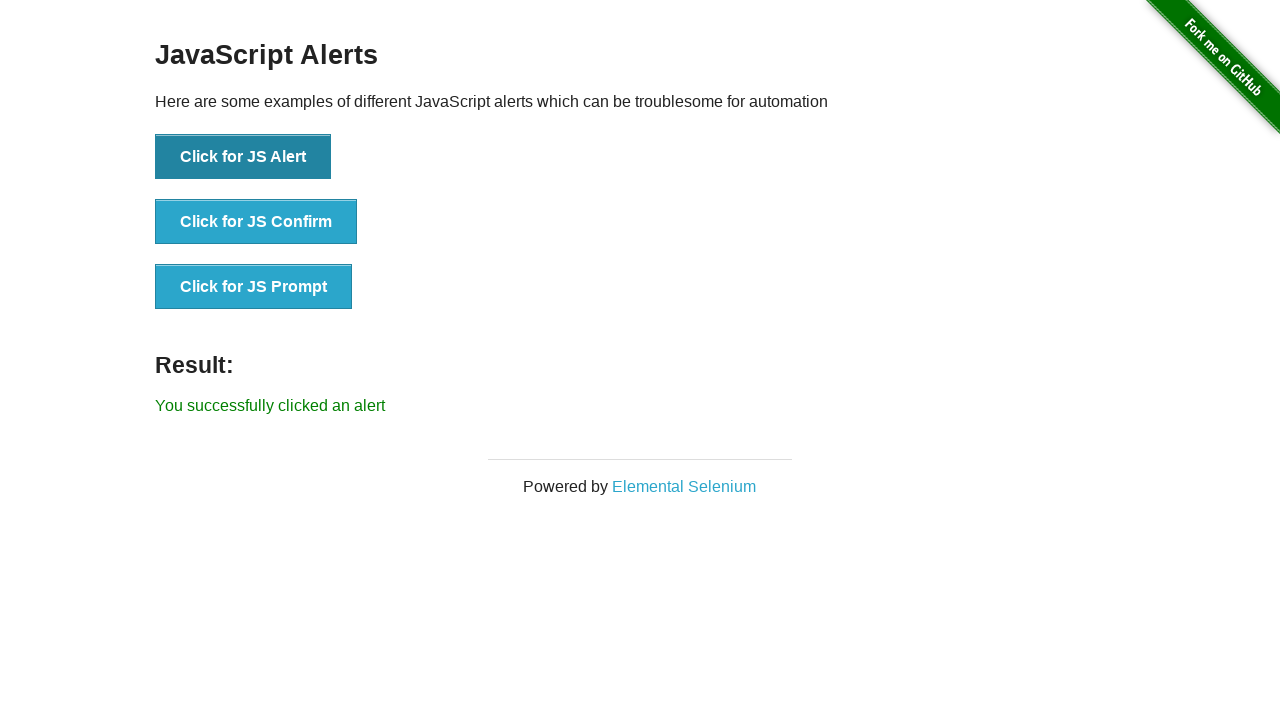

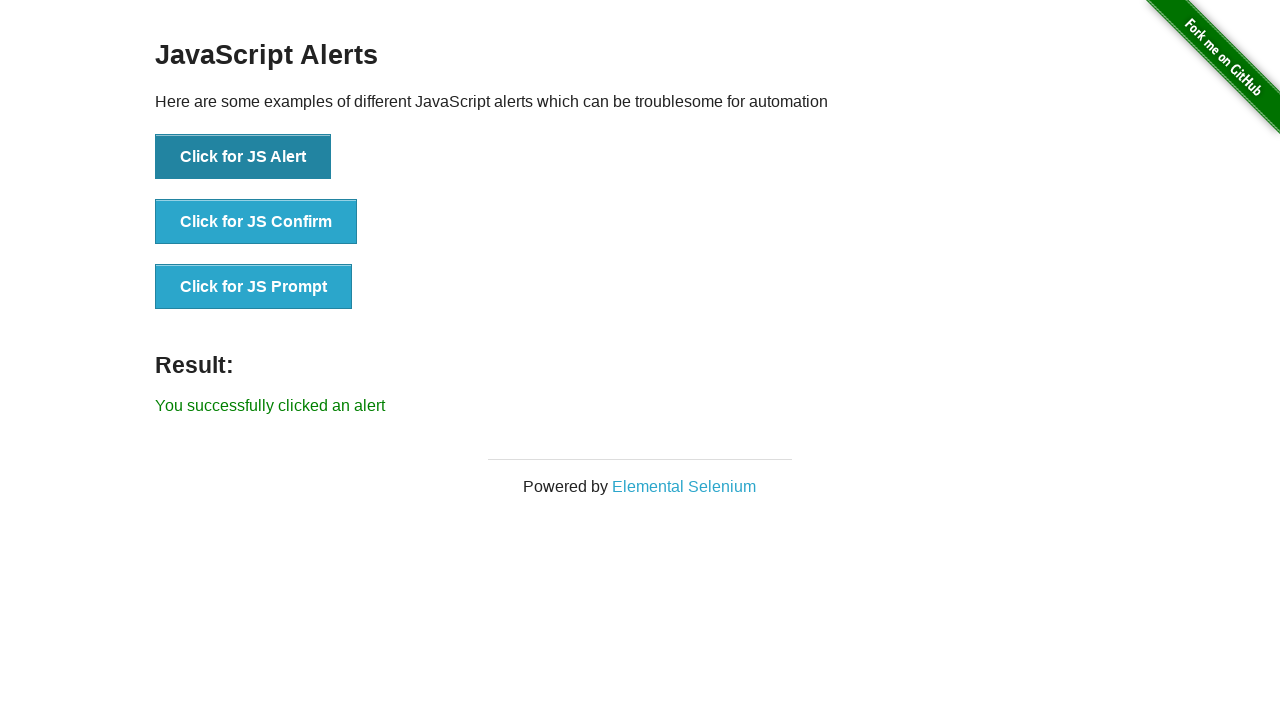